Tests the Playwright homepage by verifying the page title contains "Playwright", checking the "Get Started" link has the correct href attribute, clicking it, and verifying navigation to the intro page.

Starting URL: https://playwright.dev

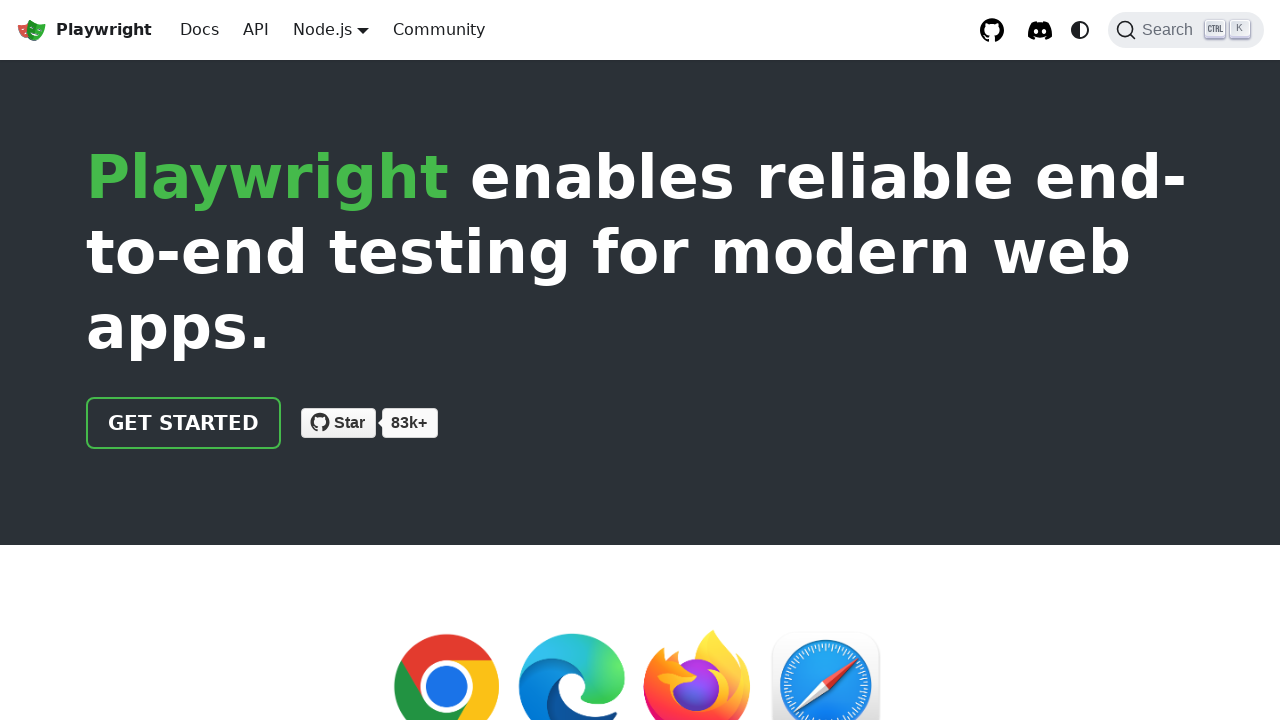

Verified page title contains 'Playwright'
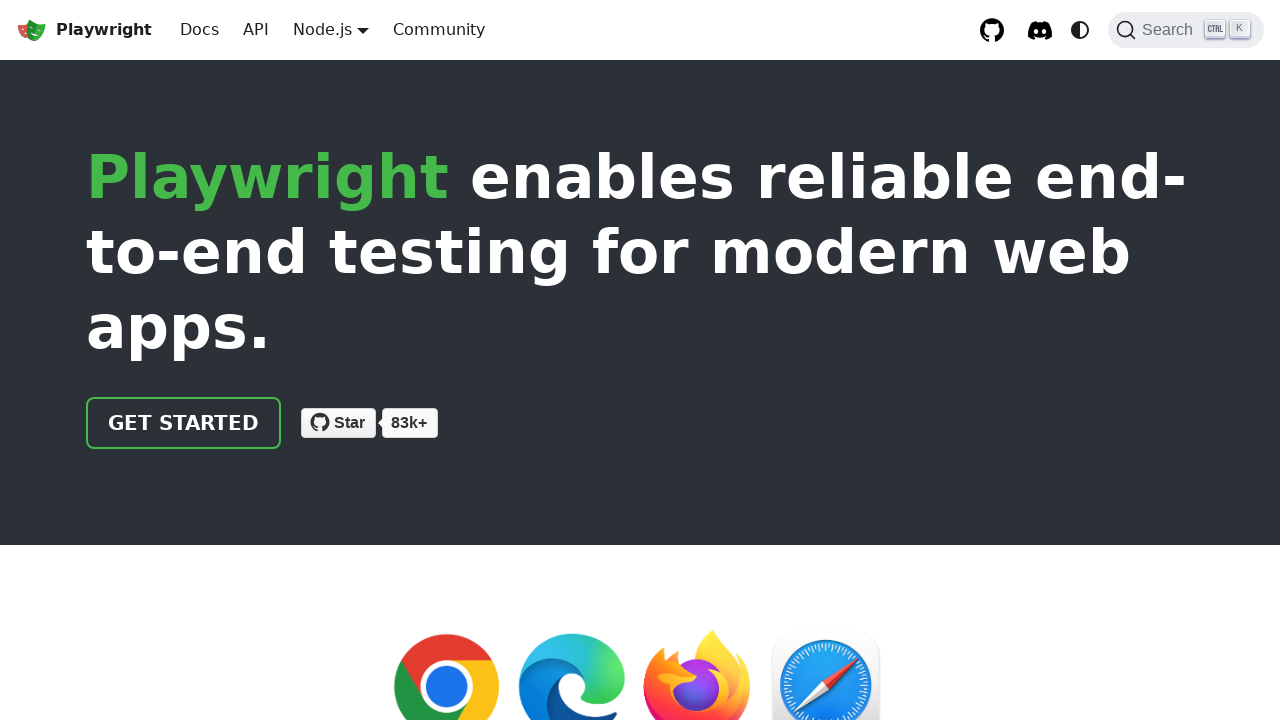

Located 'Get Started' link element
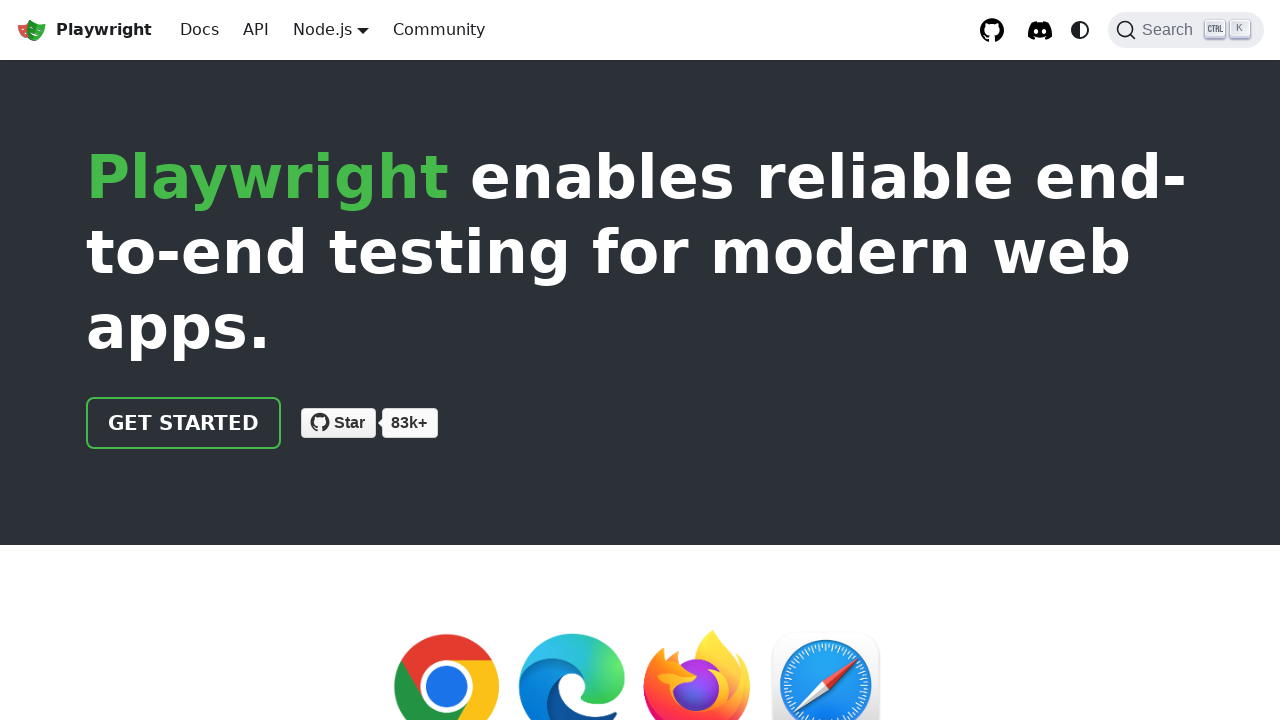

Verified 'Get Started' link has href attribute '/docs/intro'
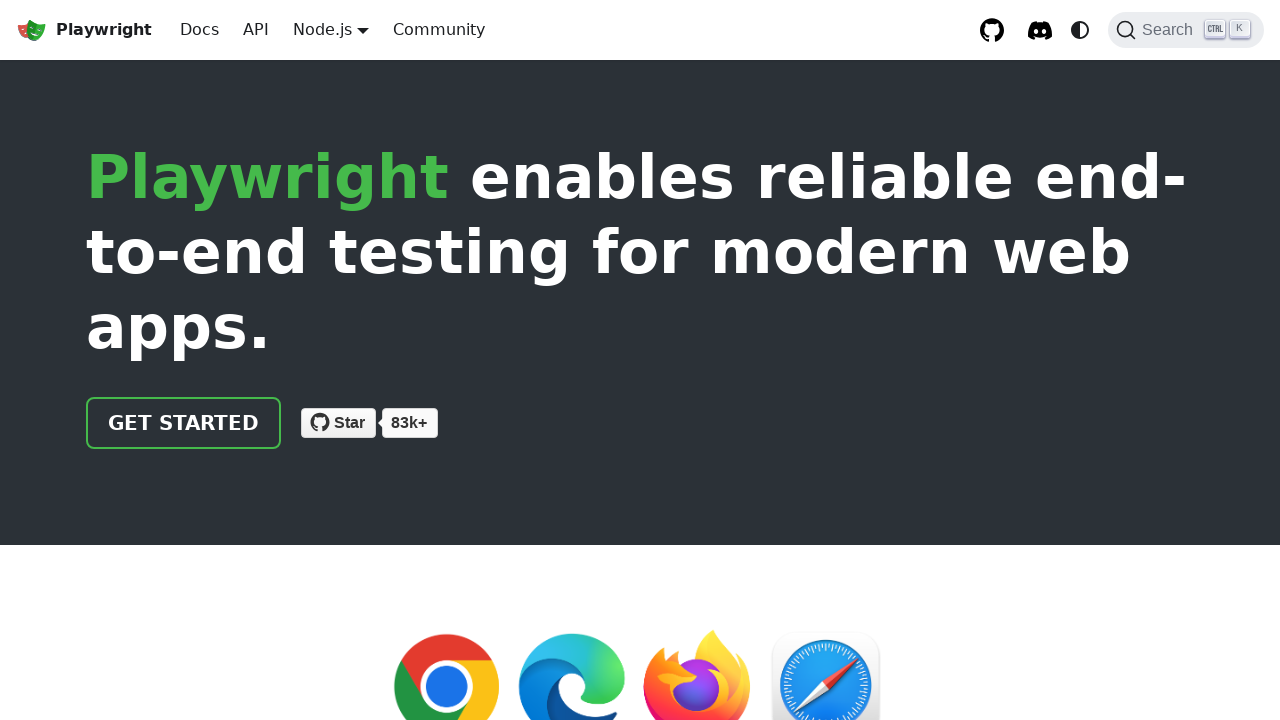

Clicked the 'Get Started' link at (184, 423) on text=Get Started
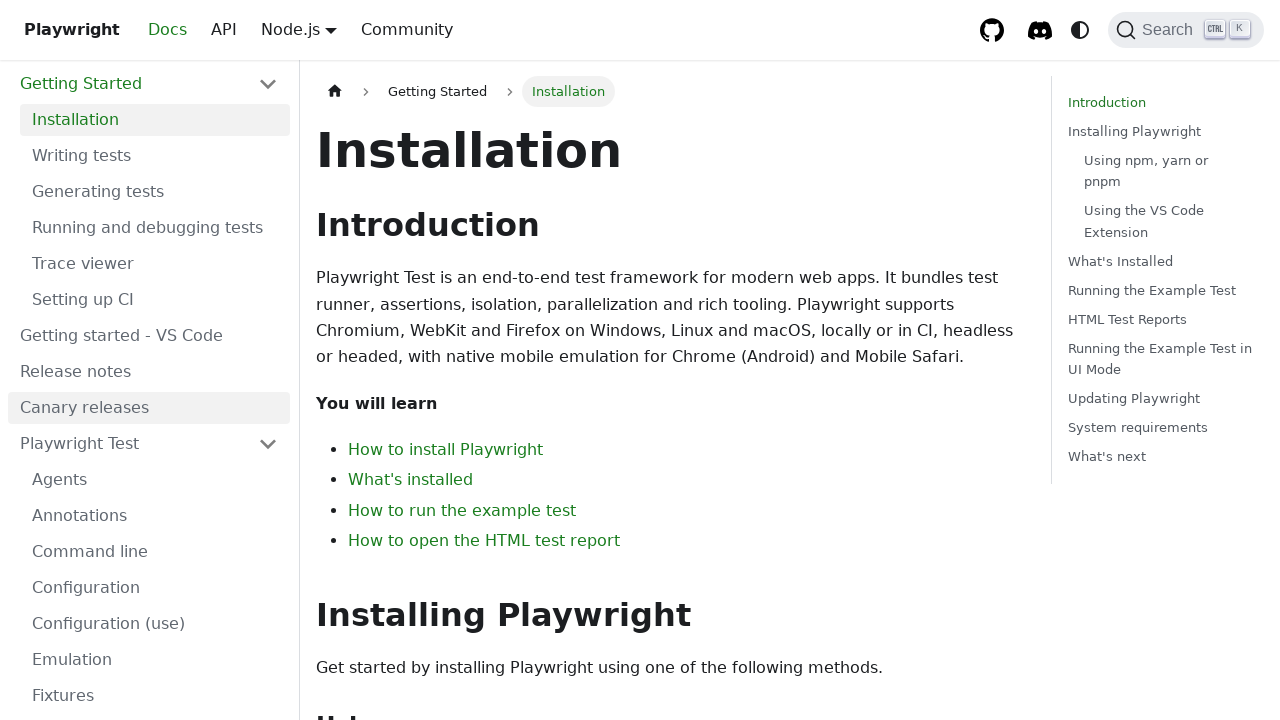

Verified navigation to intro page - URL contains 'intro'
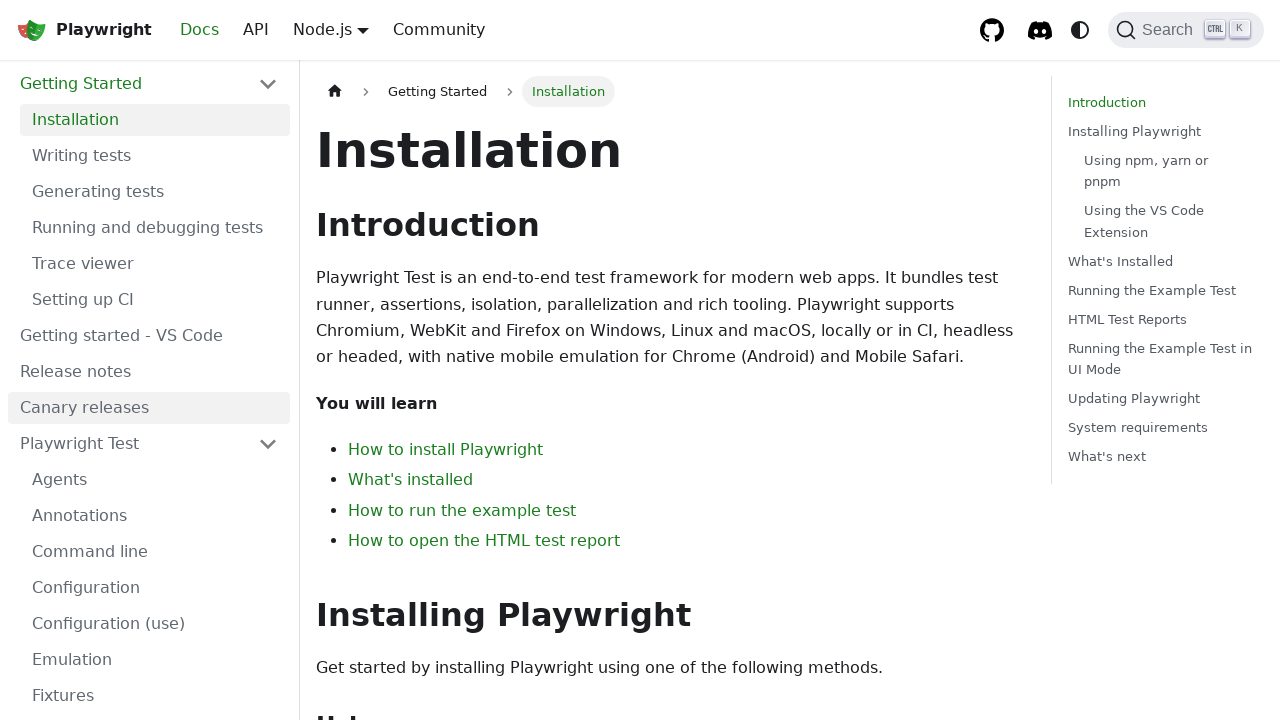

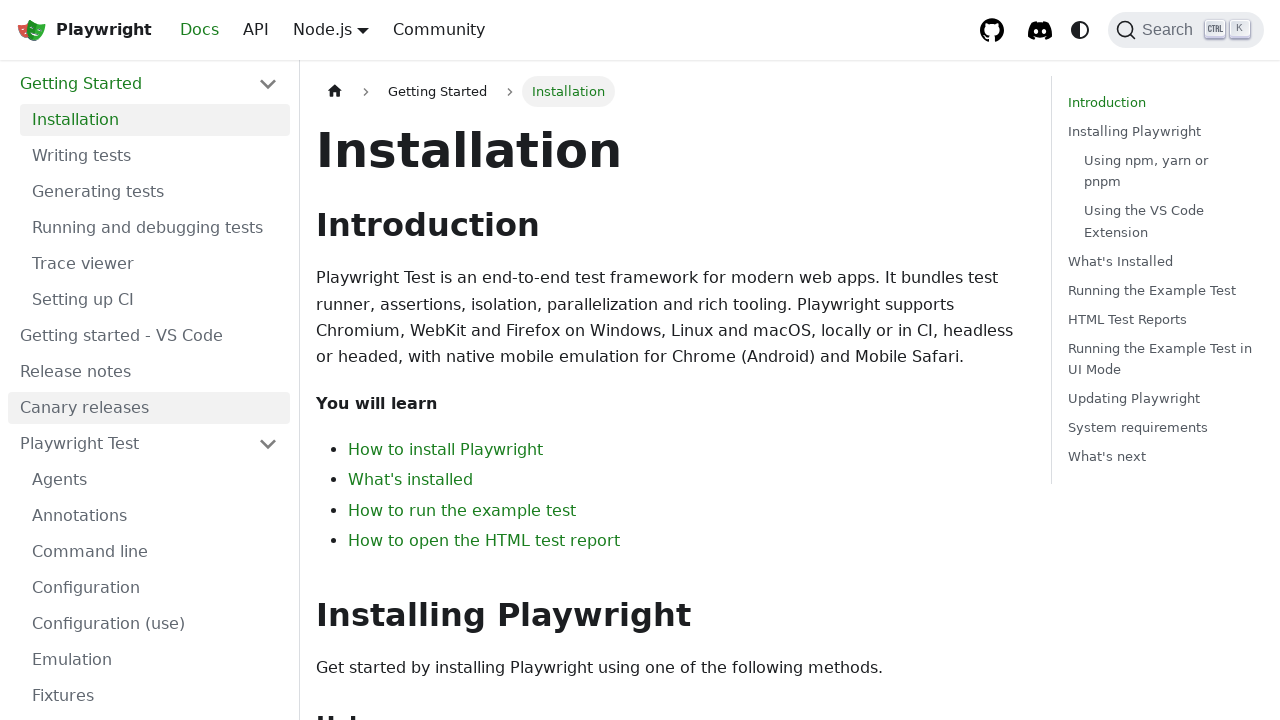